Tests keyboard input events by pressing a key, then performing Ctrl+A (select all) and Ctrl+C (copy) keyboard shortcuts on an input events demo page.

Starting URL: https://v1.training-support.net/selenium/input-events

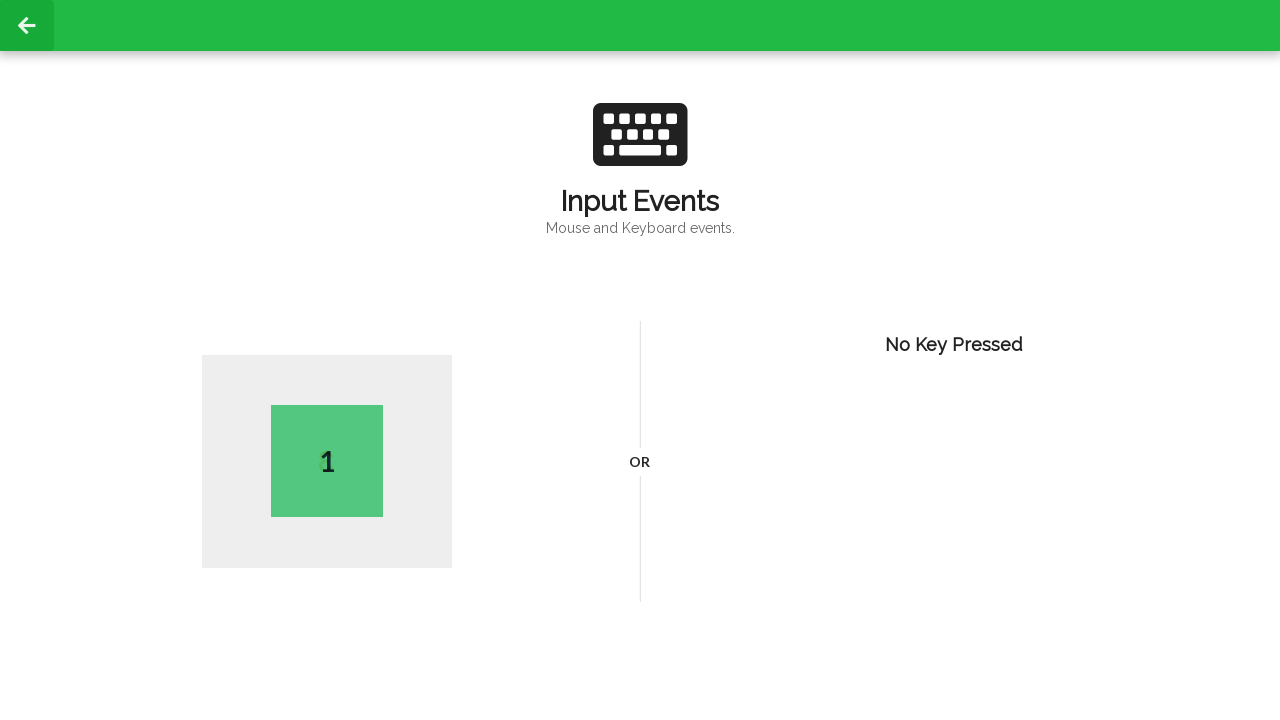

Pressed the letter 'A' key
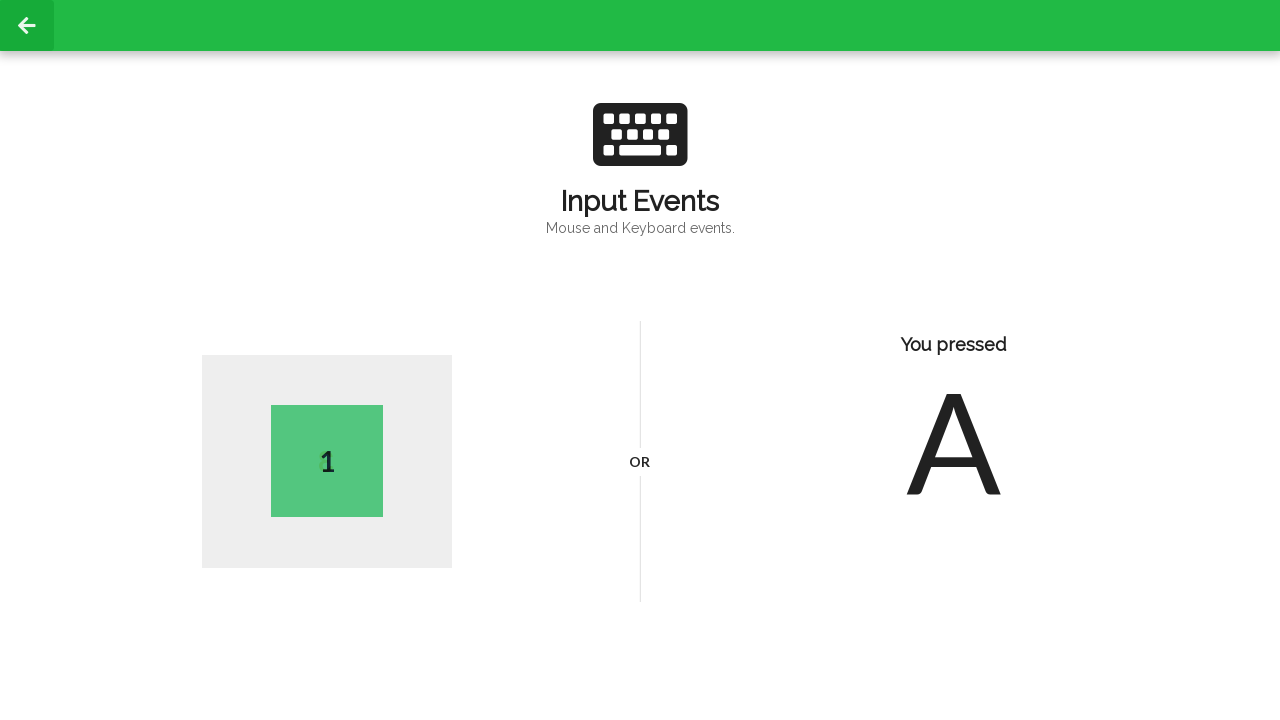

Held down Control key
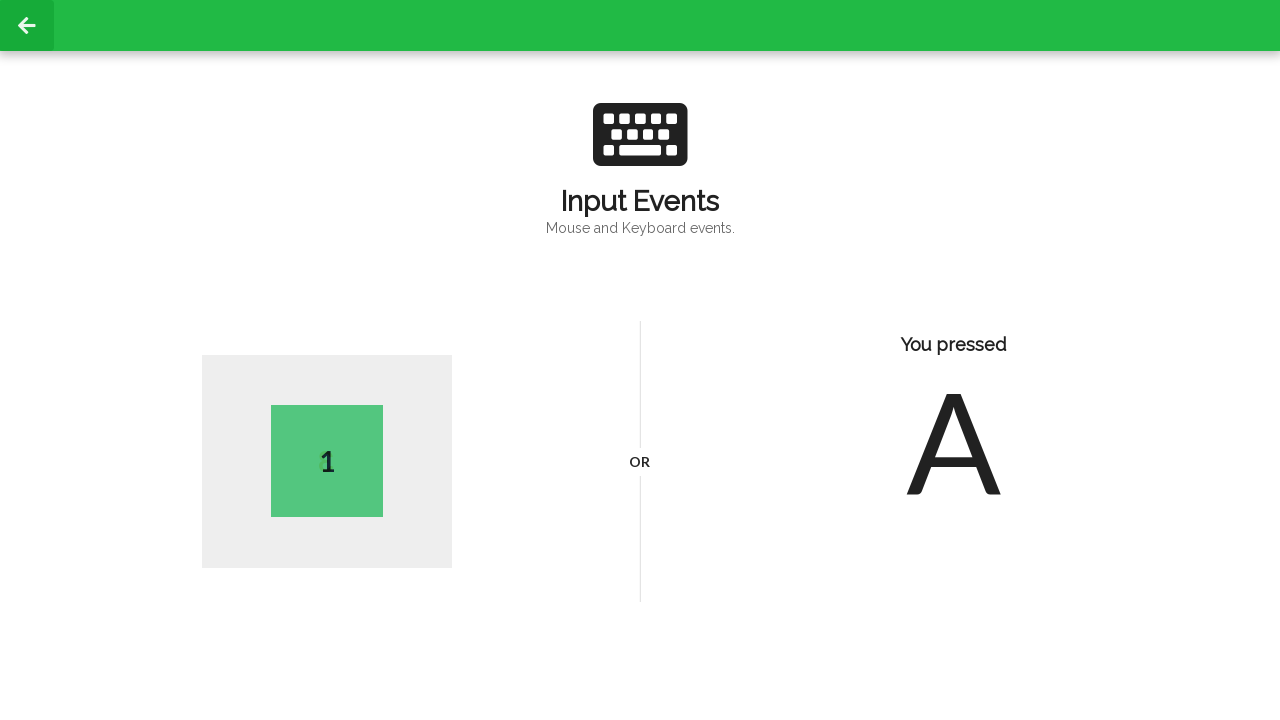

Performed Ctrl+A to select all text
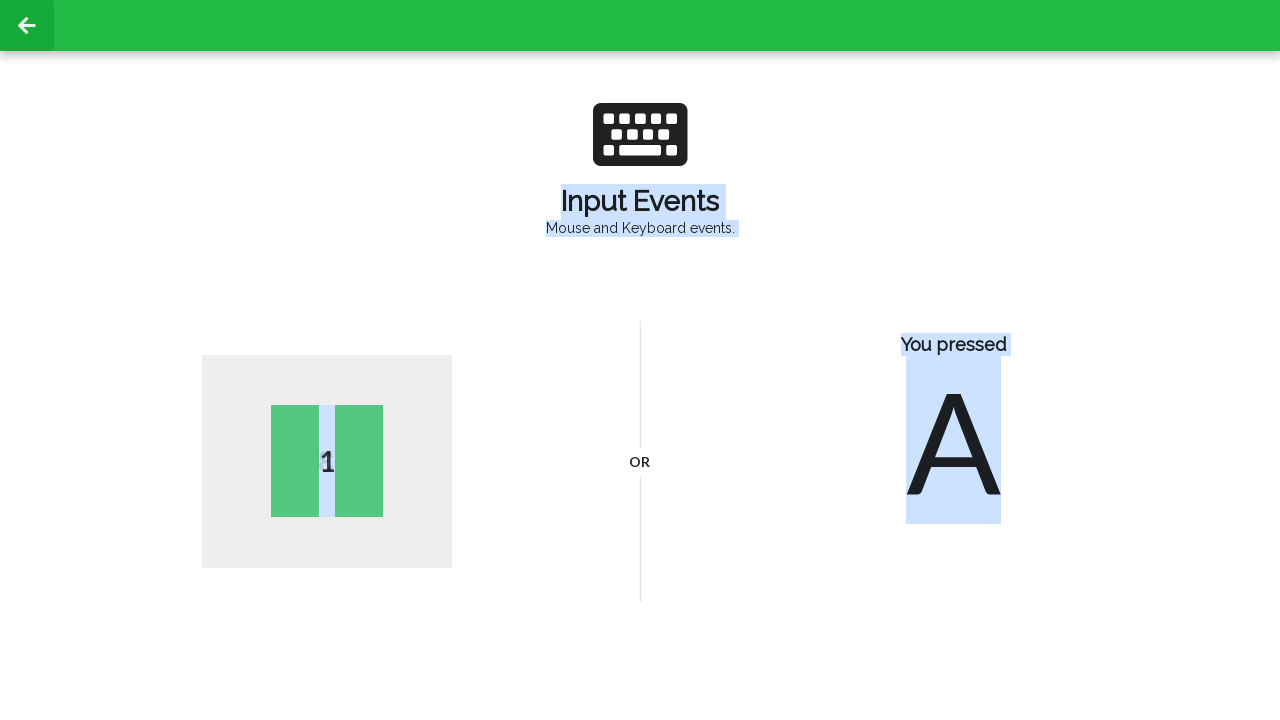

Performed Ctrl+C to copy selected text
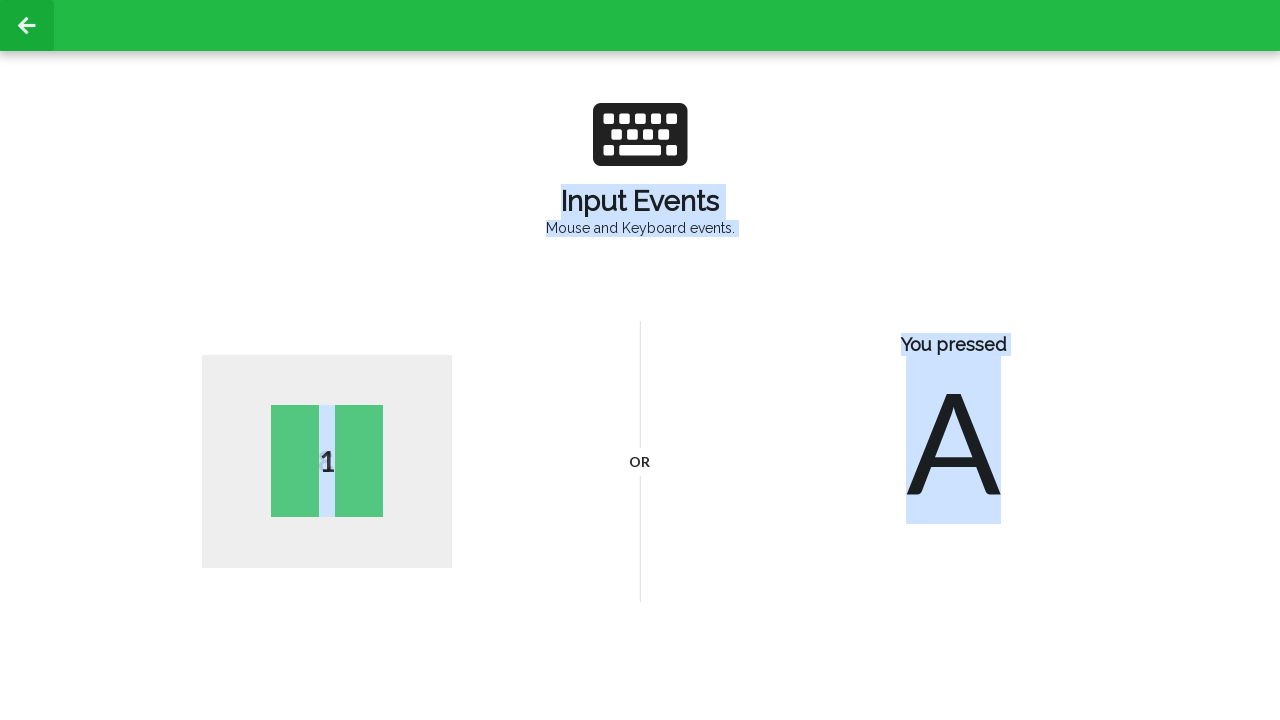

Released the Control key
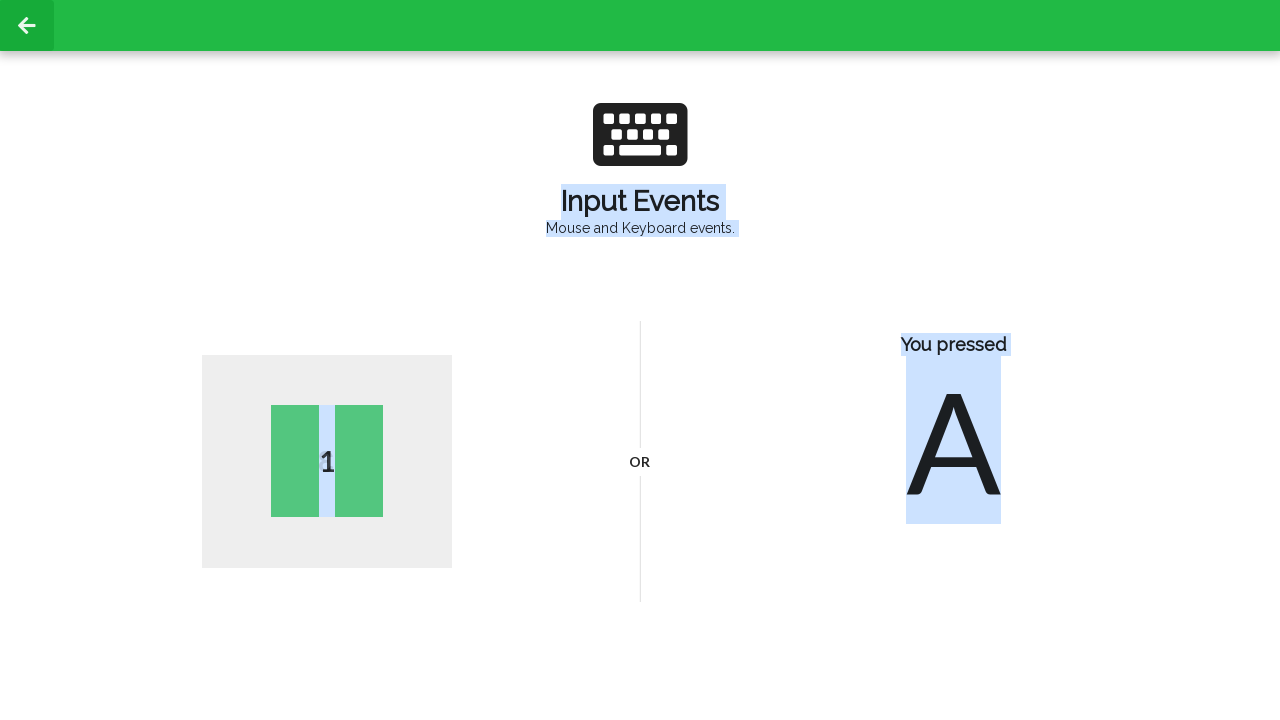

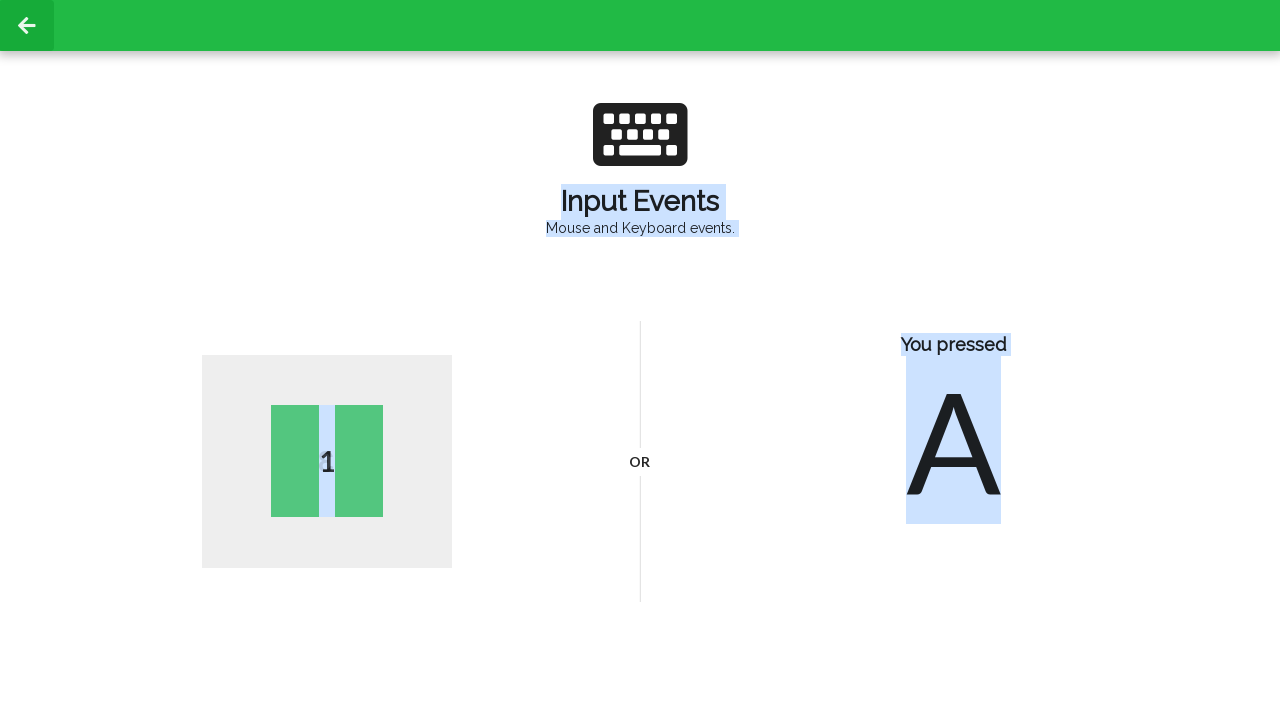